Tests the Products footer link by navigating to the external Parasoft products page

Starting URL: https://parabank.parasoft.com/parabank/index.htm

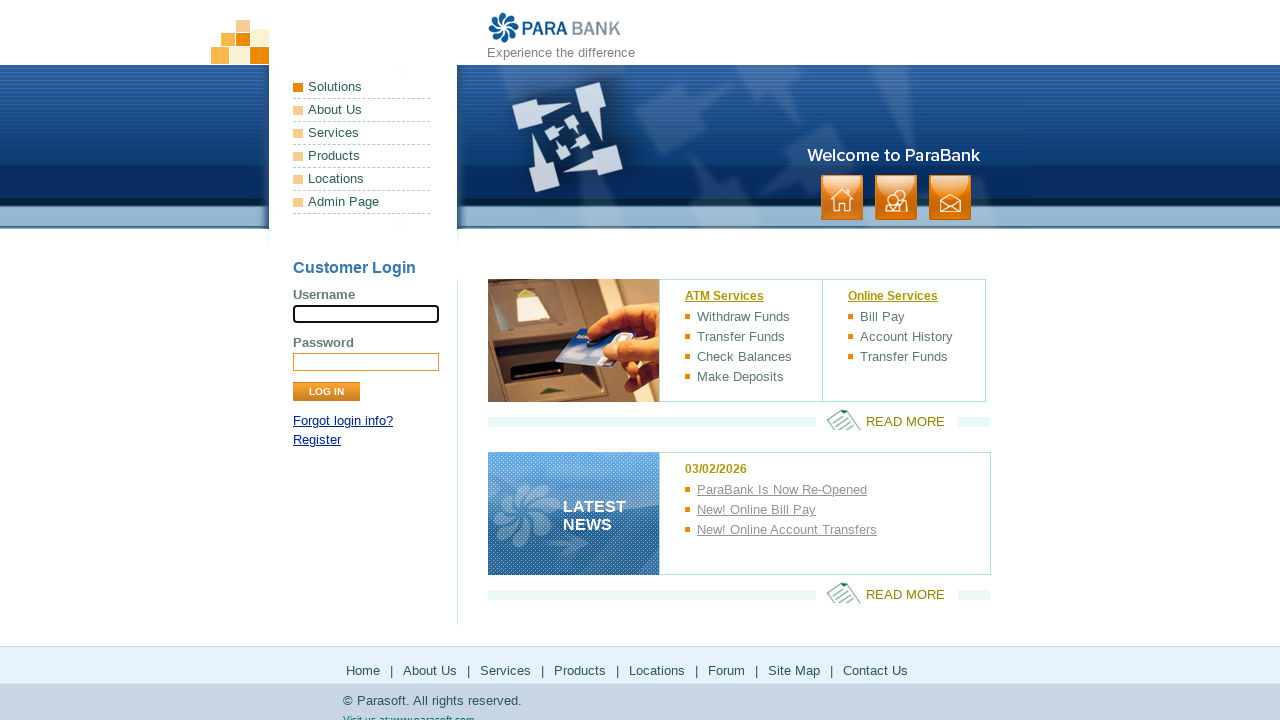

Located Products link in footer
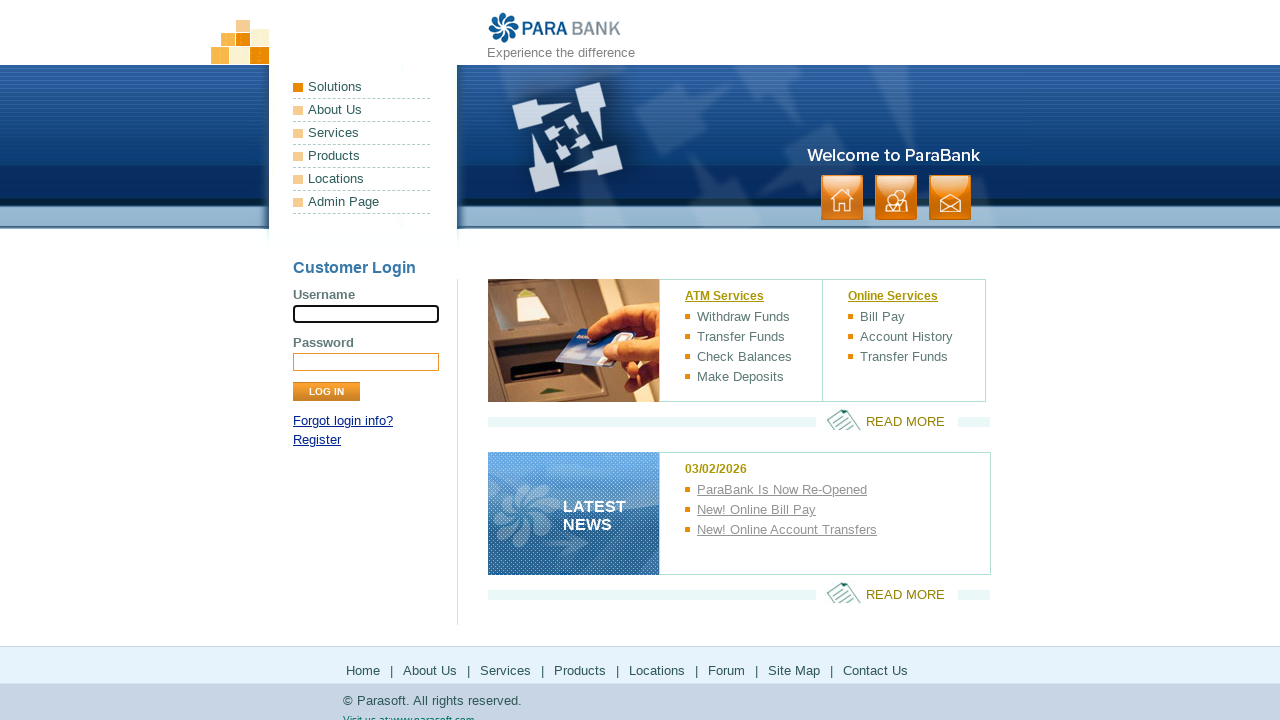

Retrieved href attribute from Products link
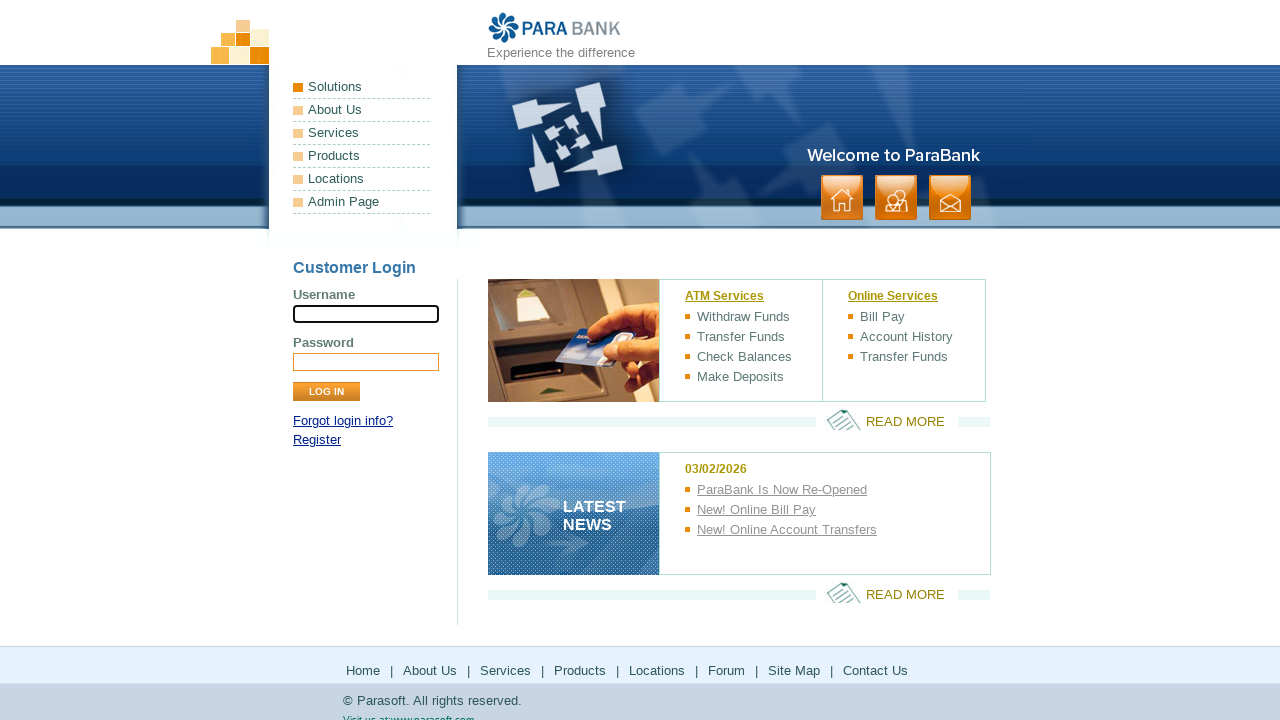

Navigated to Products URL: http://www.parasoft.com/jsp/products.jsp
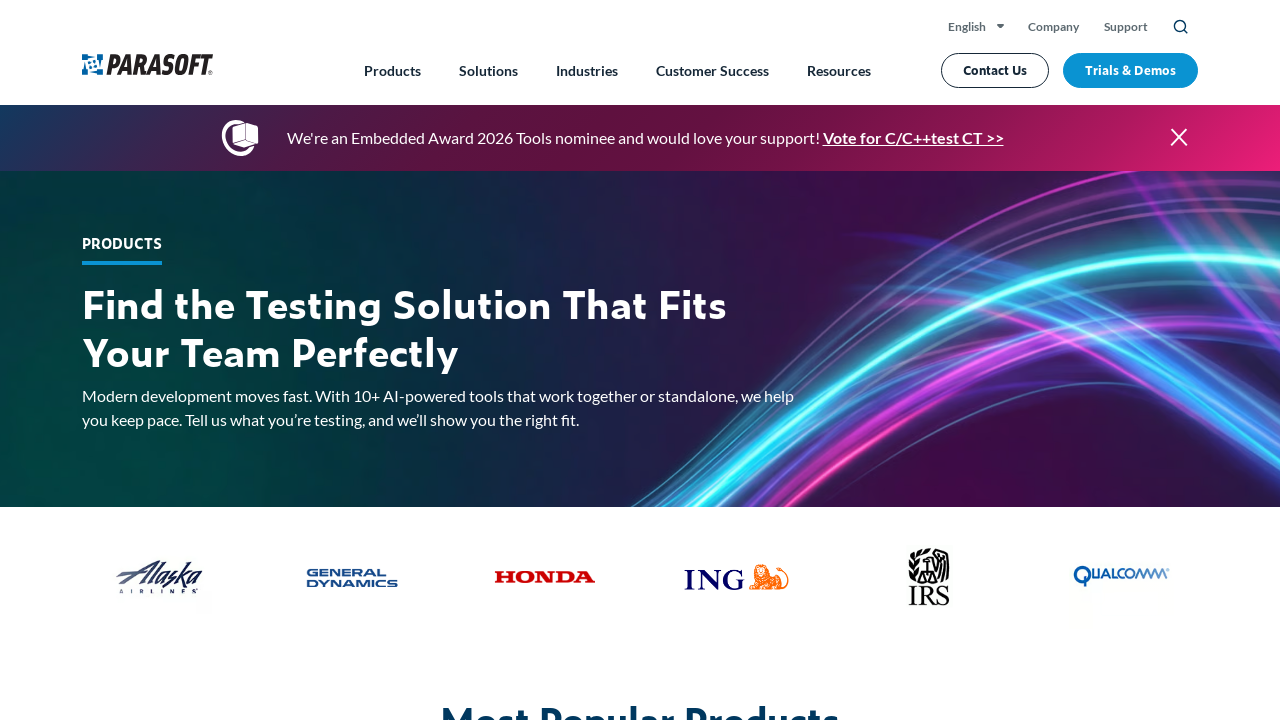

Successfully loaded Parasoft Products page
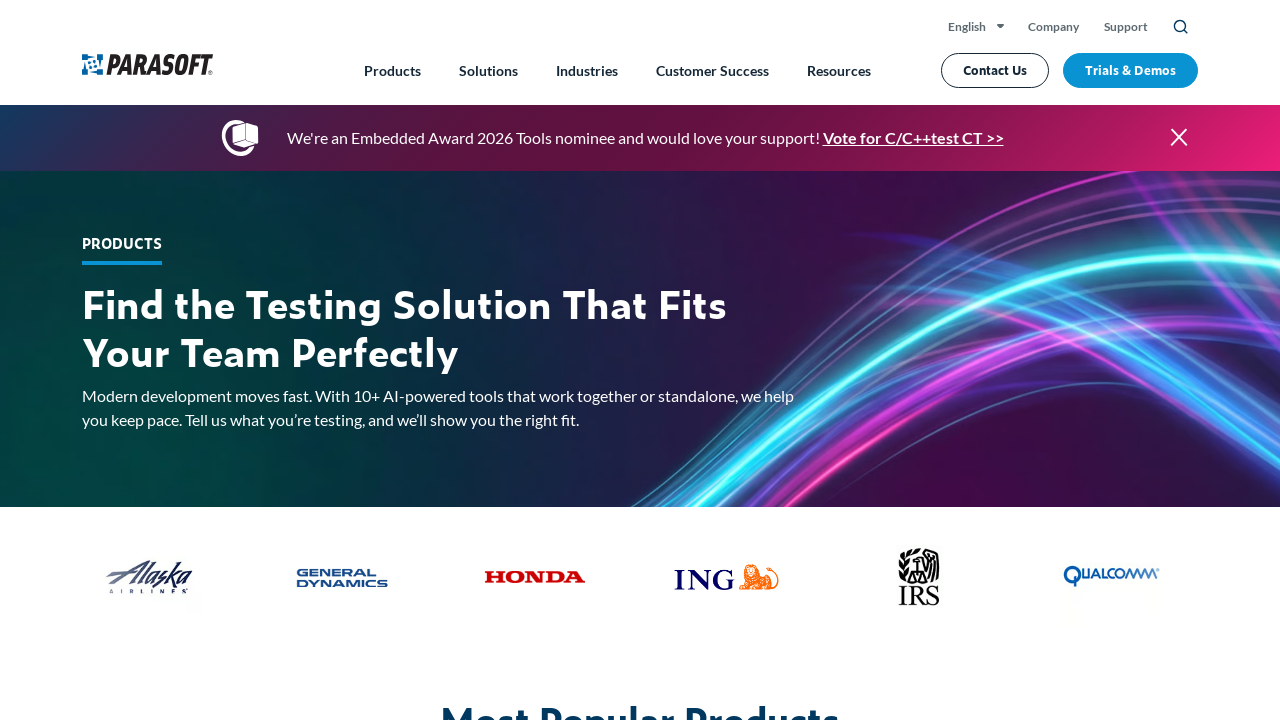

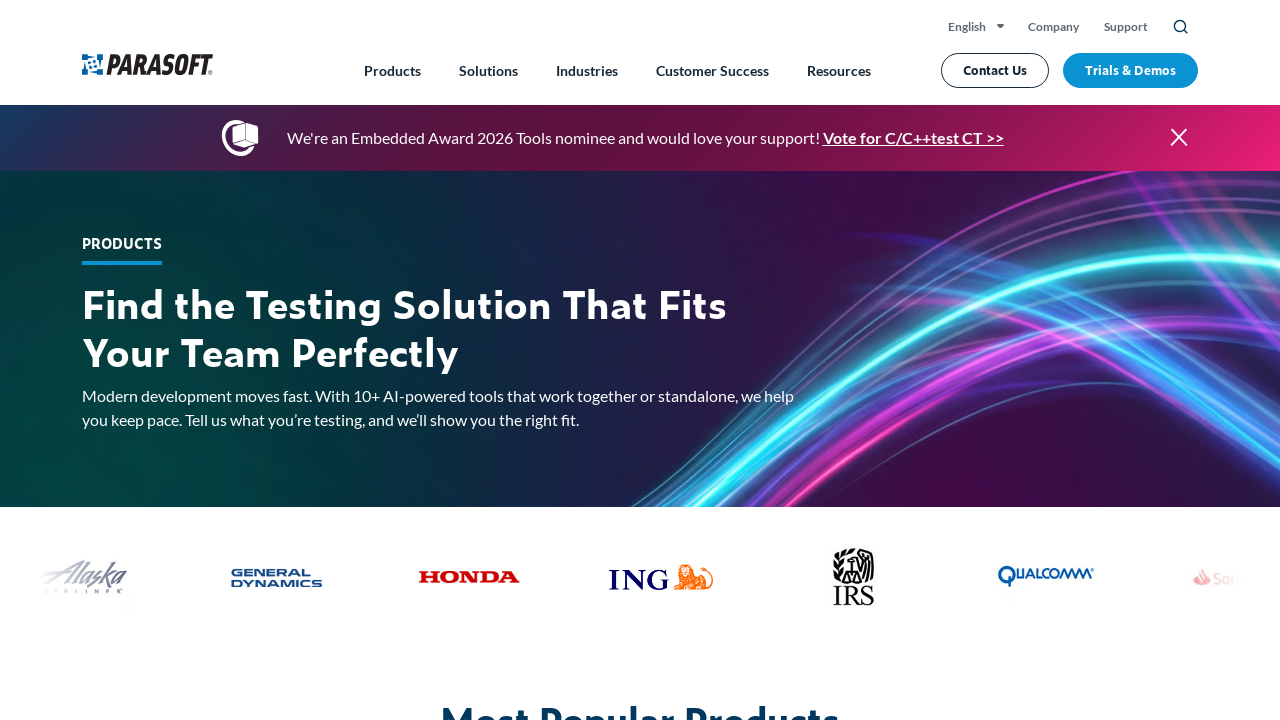